Tests right-click context menu functionality by performing a context click on a designated element

Starting URL: https://swisnl.github.io/jQuery-contextMenu/demo.html

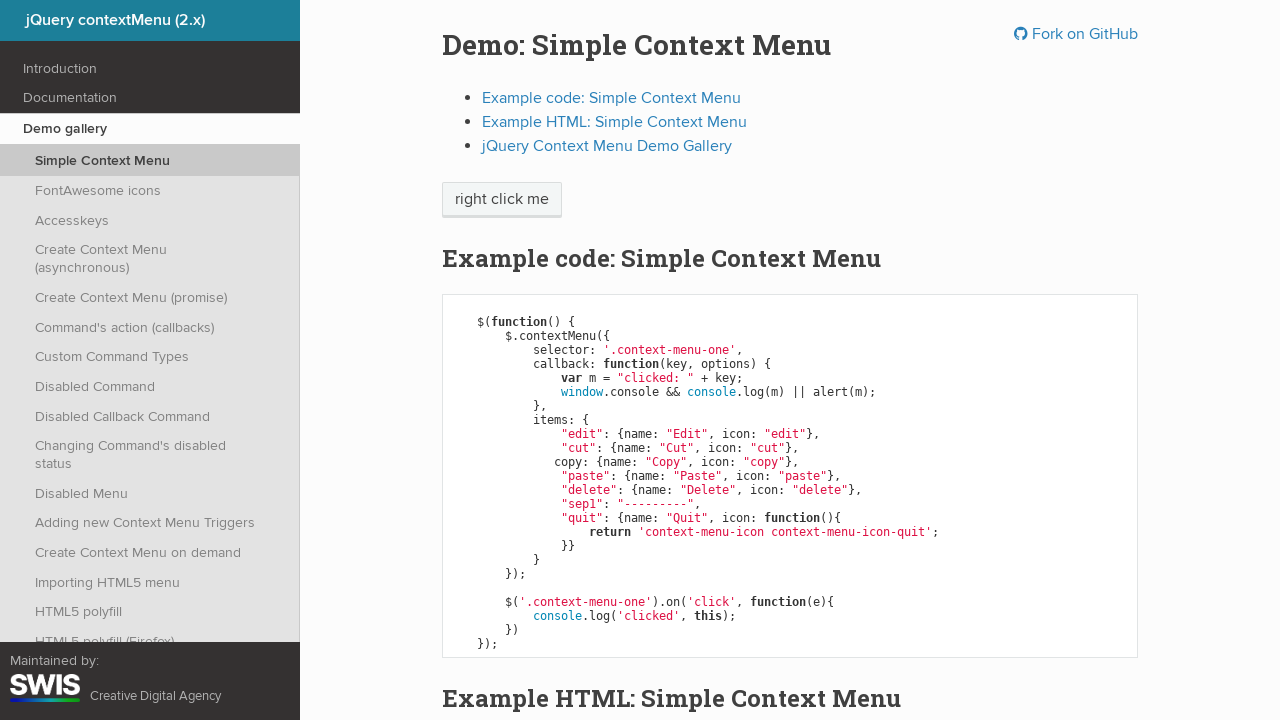

Right-clicked on 'right click me' element to trigger context menu at (502, 200) on text='right click me'
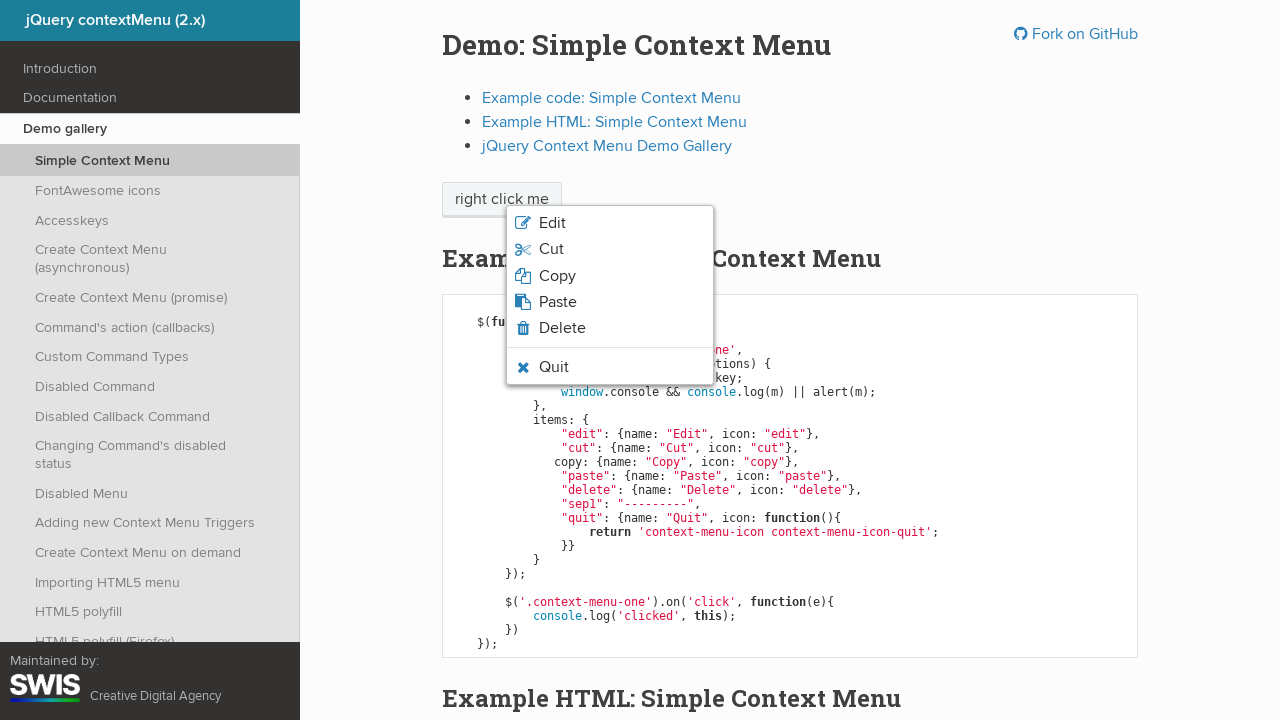

Context menu appeared with visible list
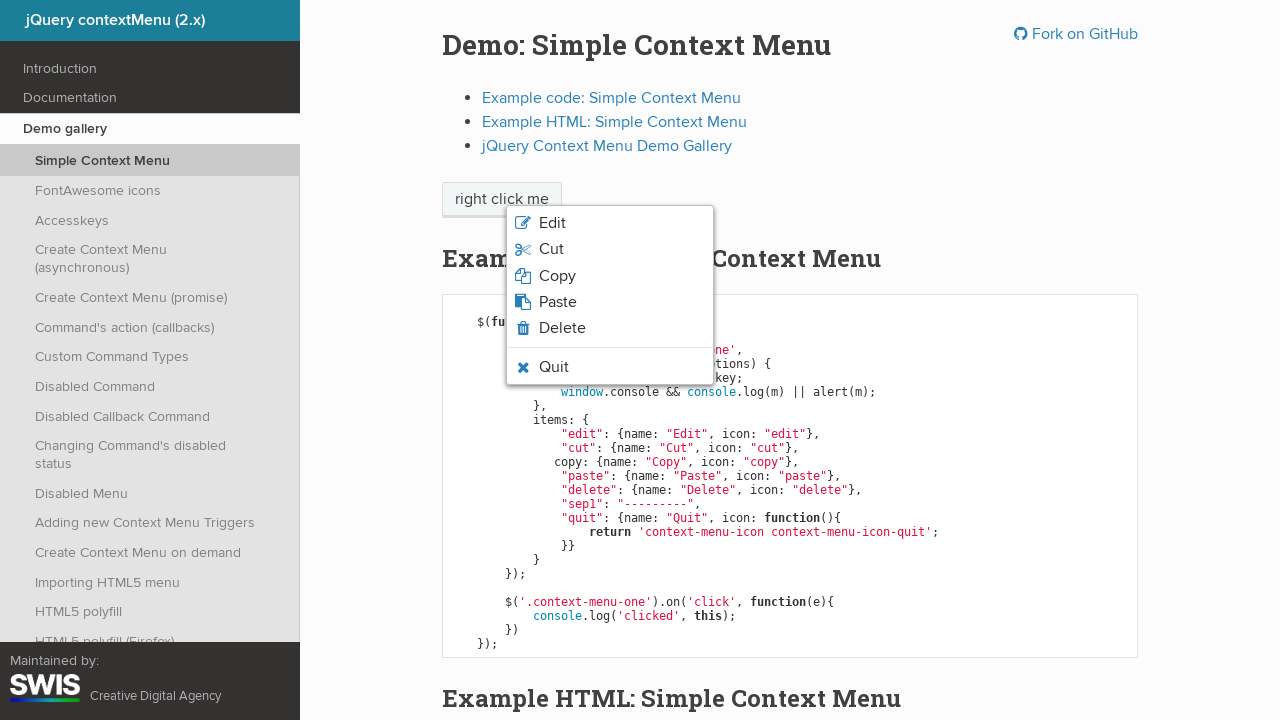

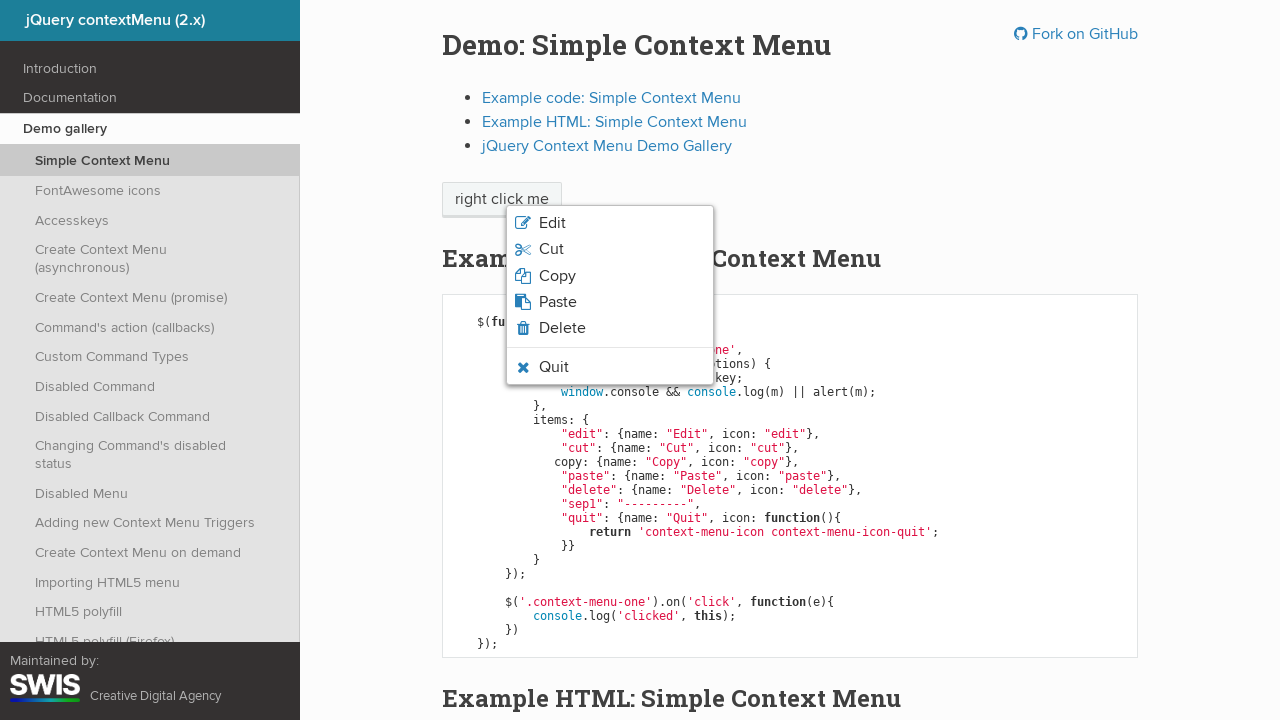